Tests static dropdown handling by selecting options using three different methods: by index, by value, and by visible text on a practice automation page.

Starting URL: https://rahulshettyacademy.com/AutomationPractice/

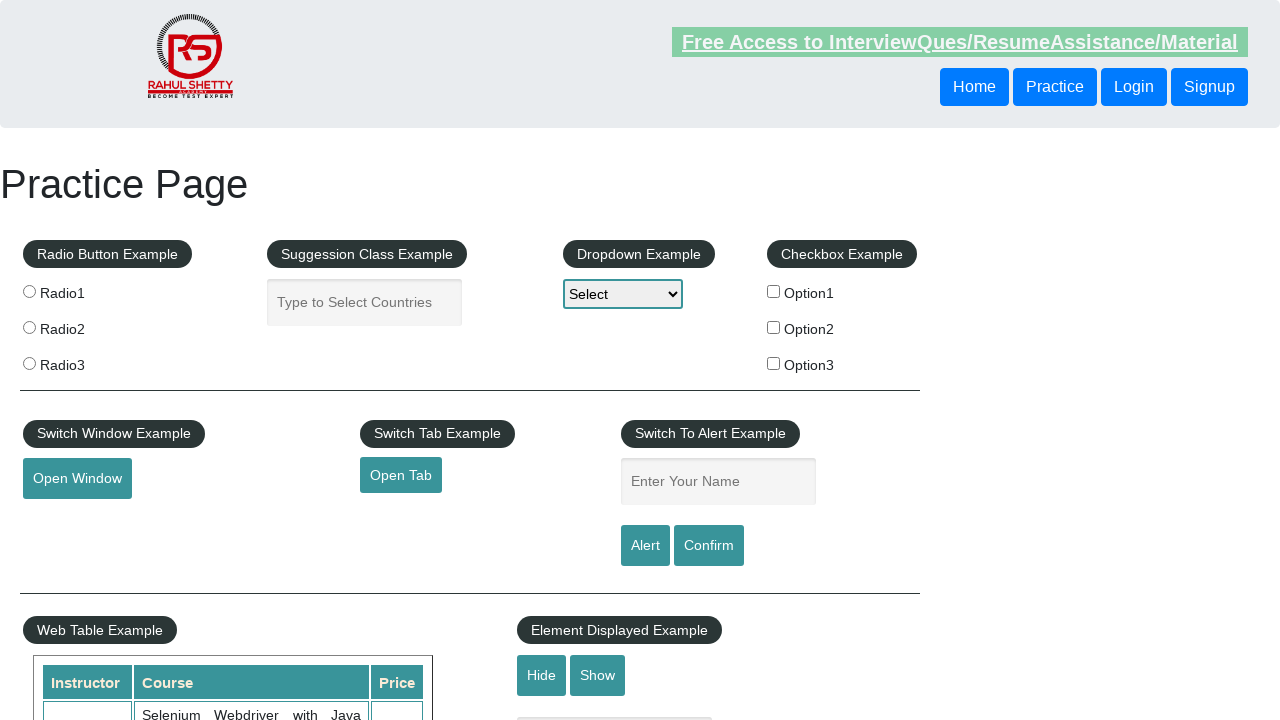

Selected dropdown option by index 2 (third option) on #dropdown-class-example
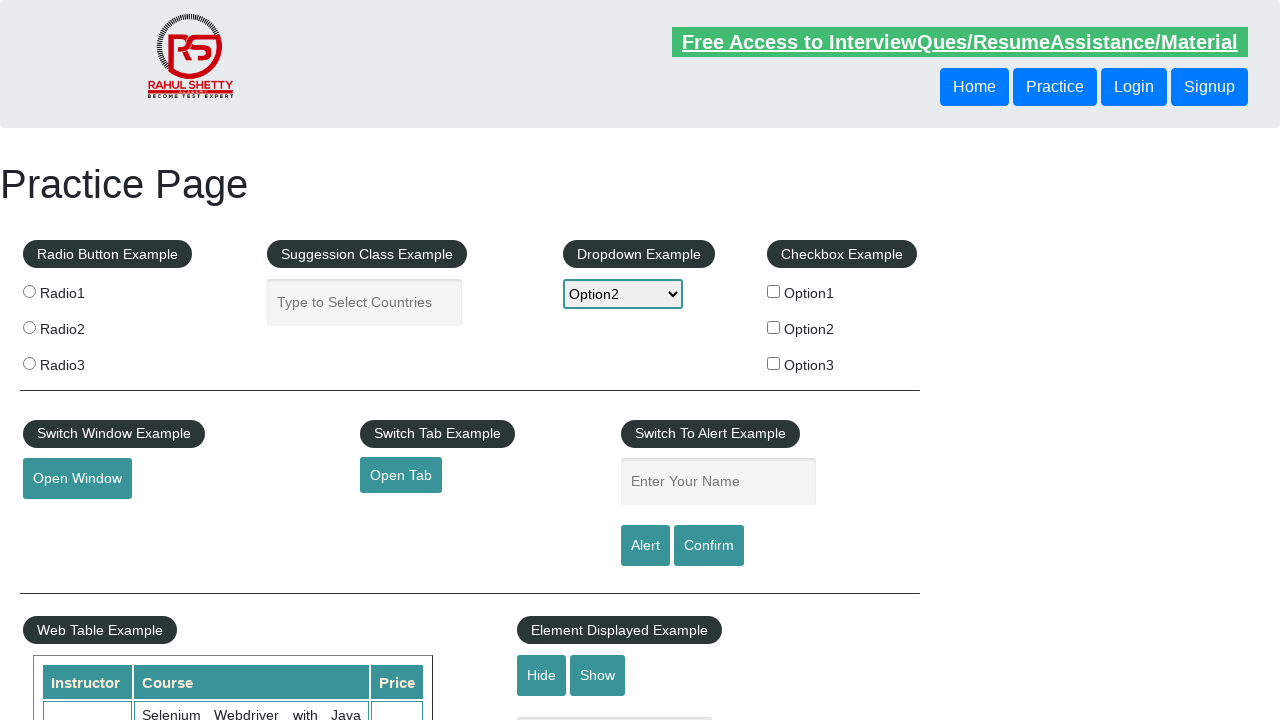

Selected dropdown option by value 'option2' on #dropdown-class-example
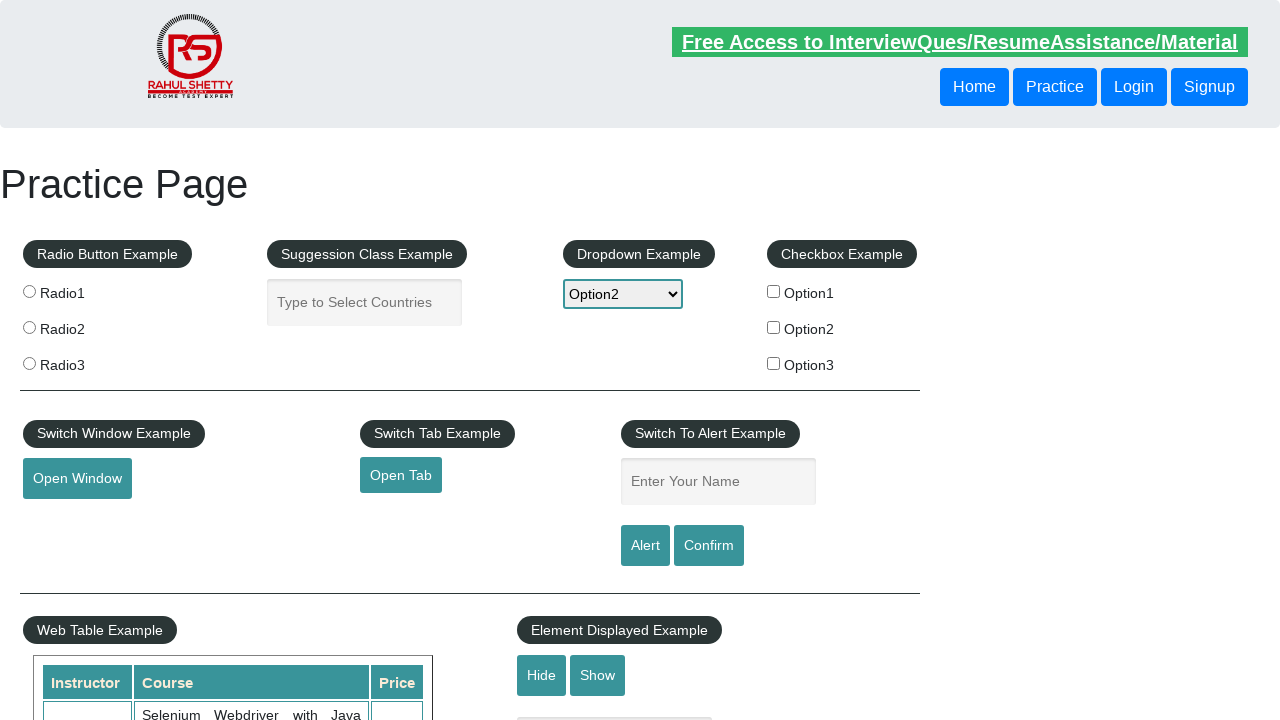

Selected dropdown option by visible text 'Option1' on #dropdown-class-example
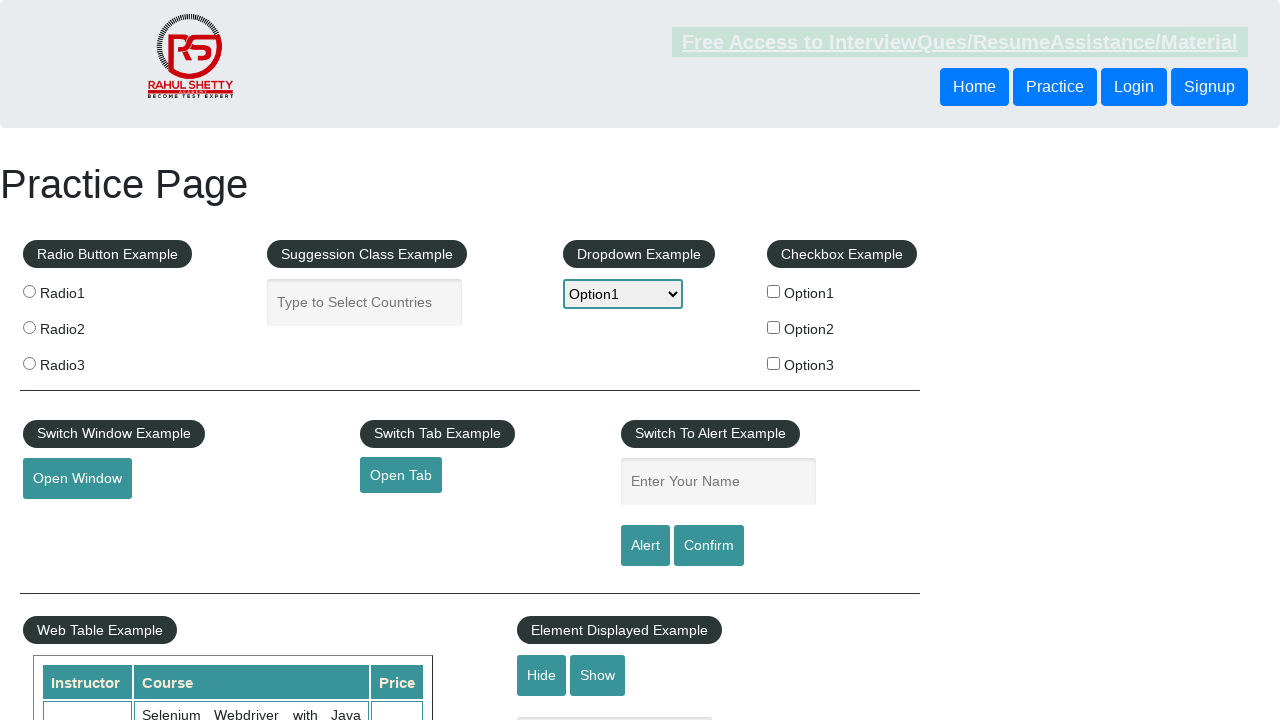

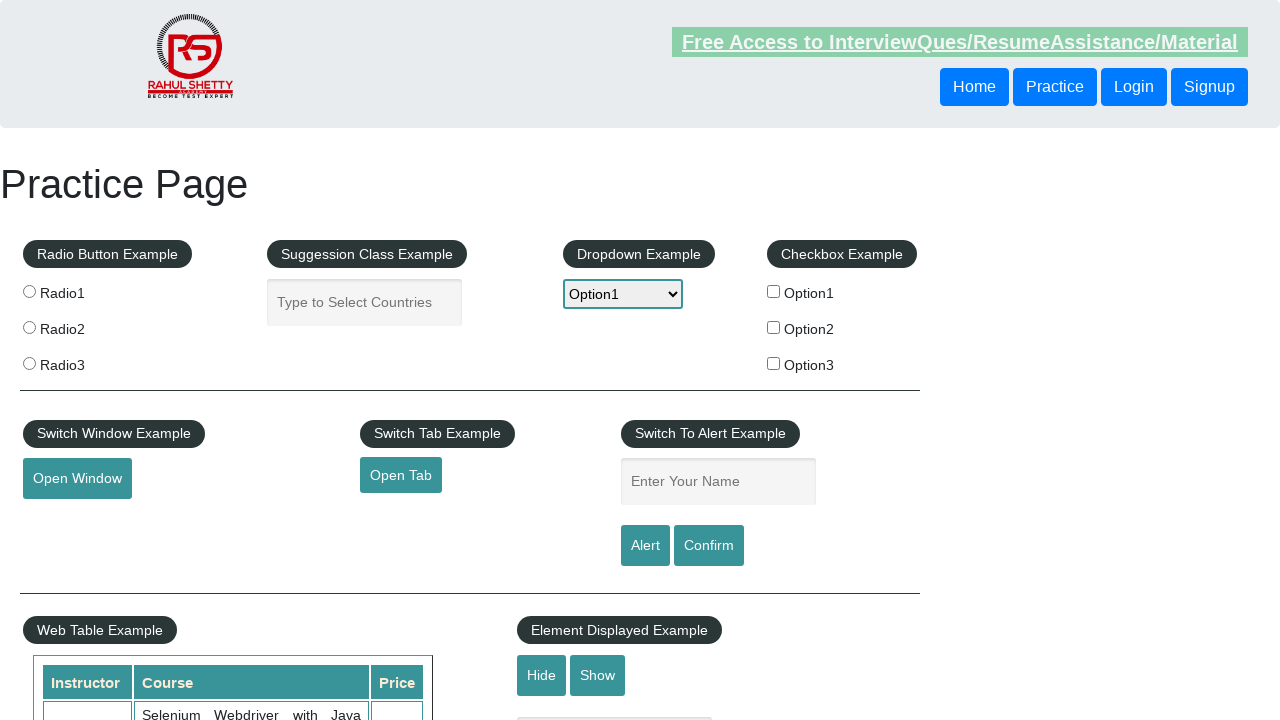